Tests registration form validation by submitting with empty email field and verifying form stays on registration page

Starting URL: https://suninjuly.github.io/registration1.html

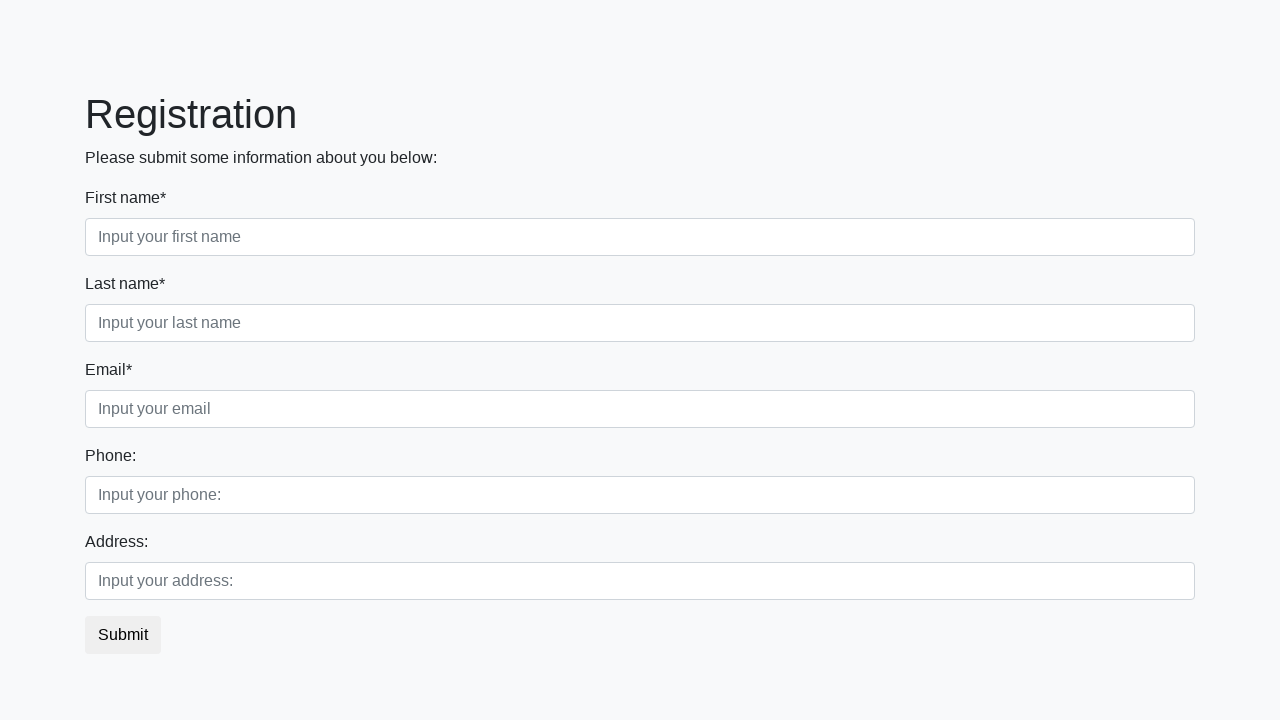

Filled first name field with 'Hanna' on [placeholder='Input your first name']
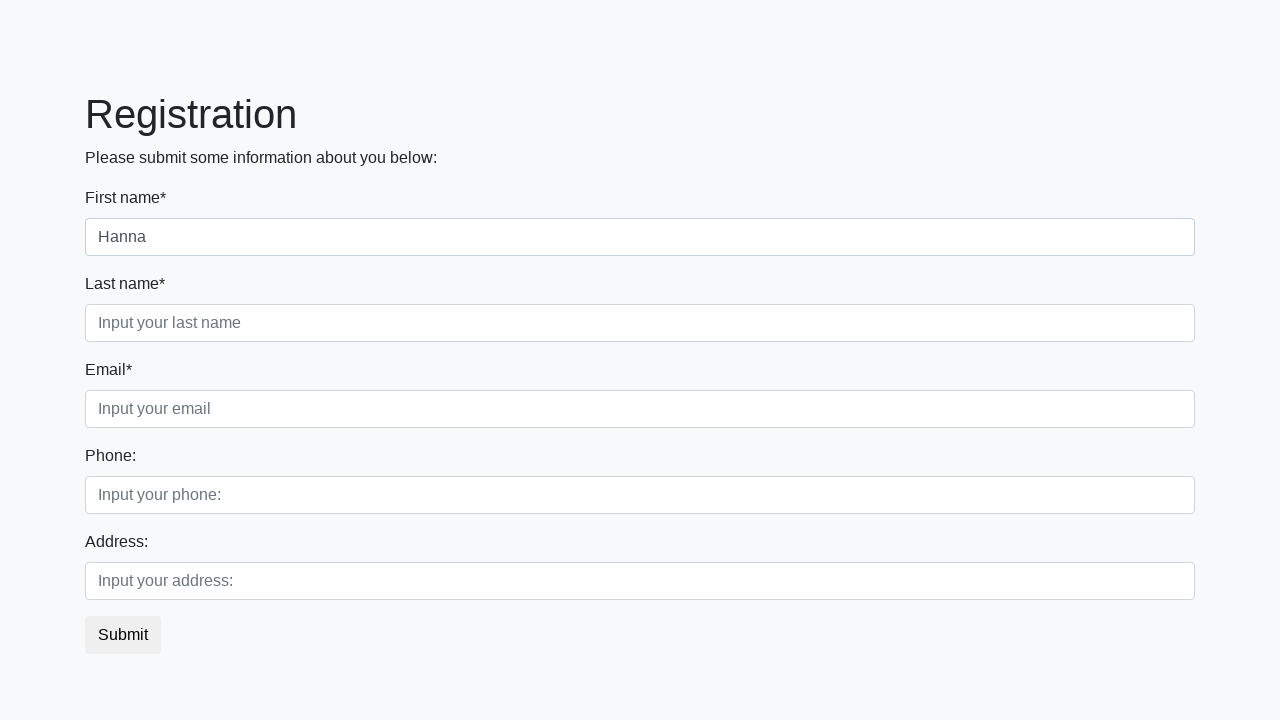

Filled last name field with 'Tel' on [placeholder='Input your last name']
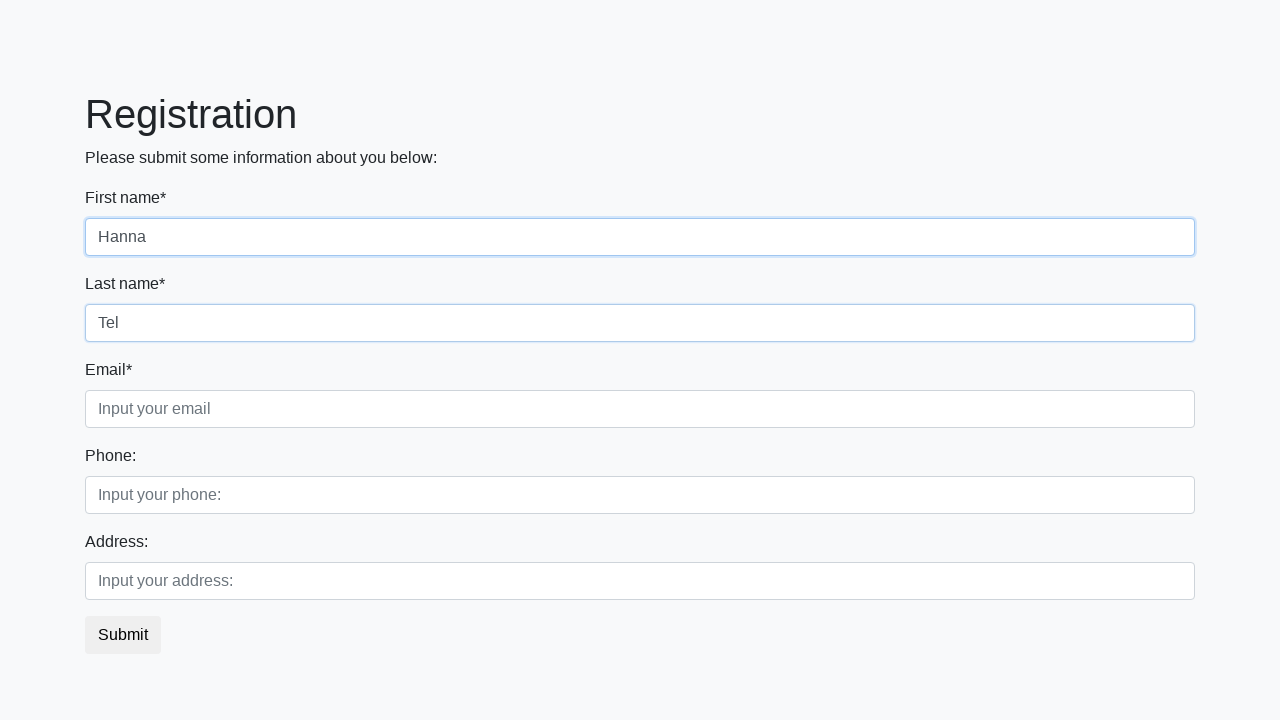

Email field left empty intentionally
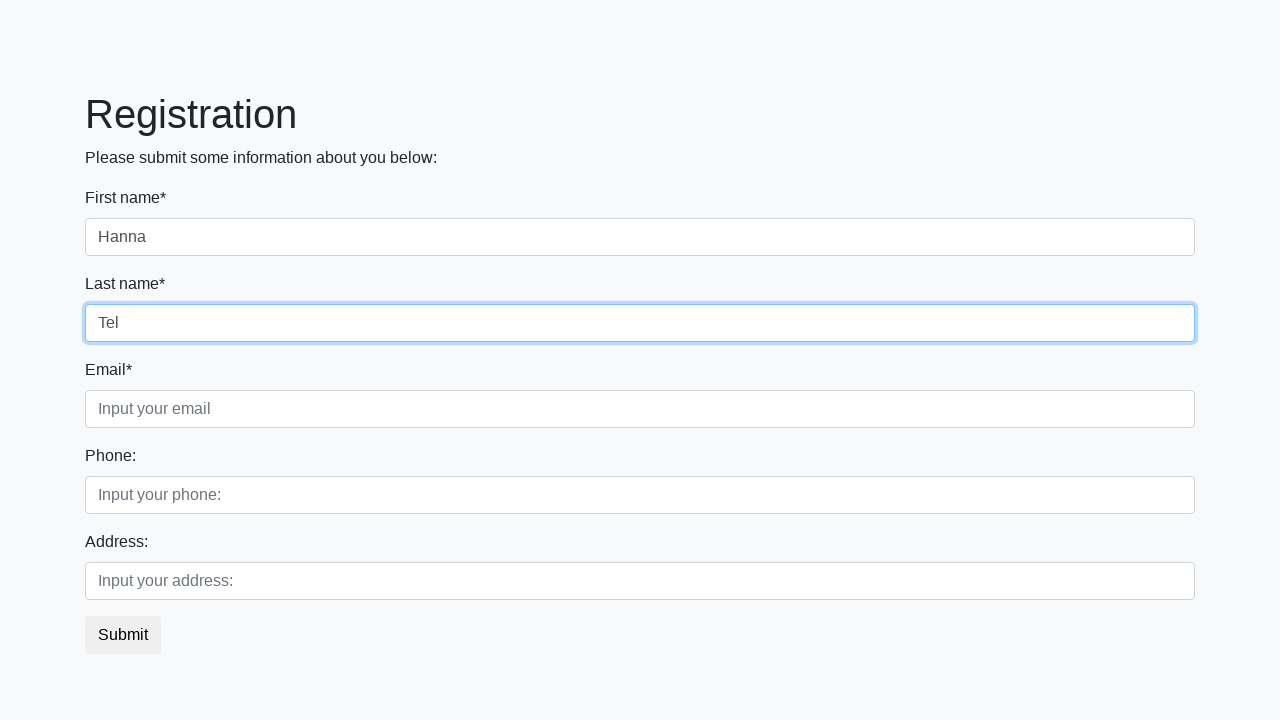

Clicked submit button with empty email field at (123, 635) on [type='submit']
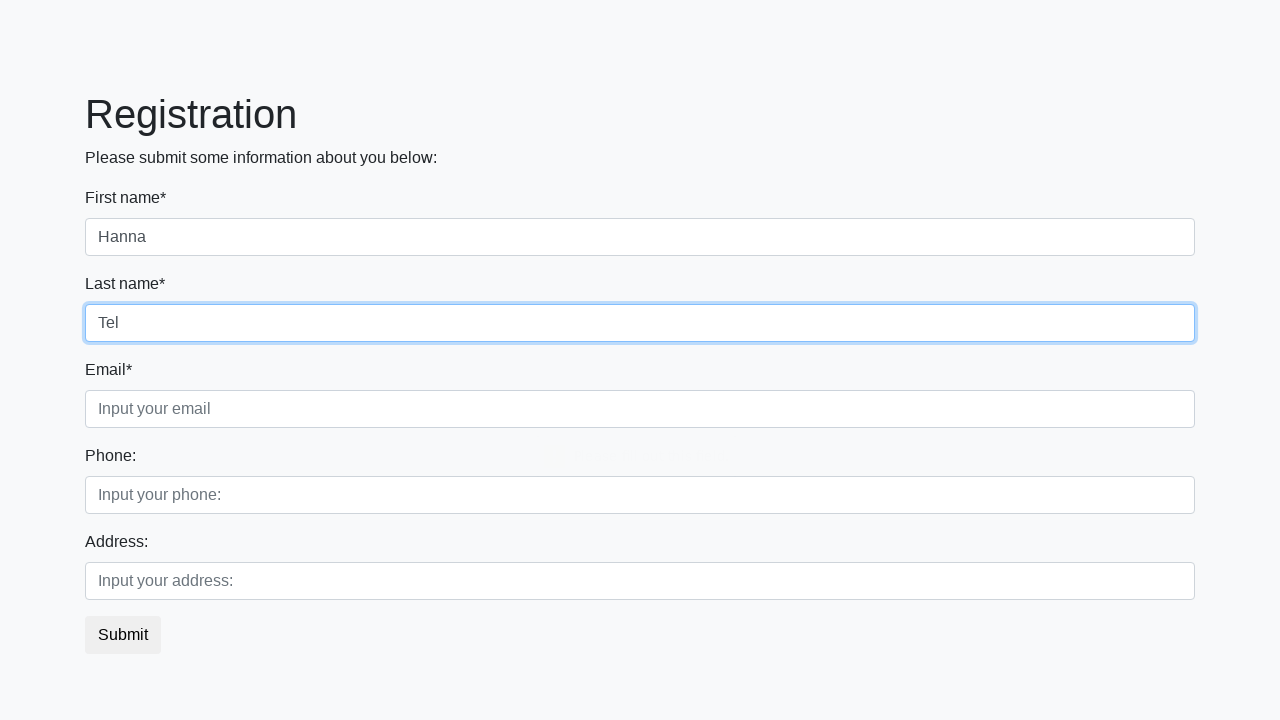

Verified registration page is still displayed after submission attempt
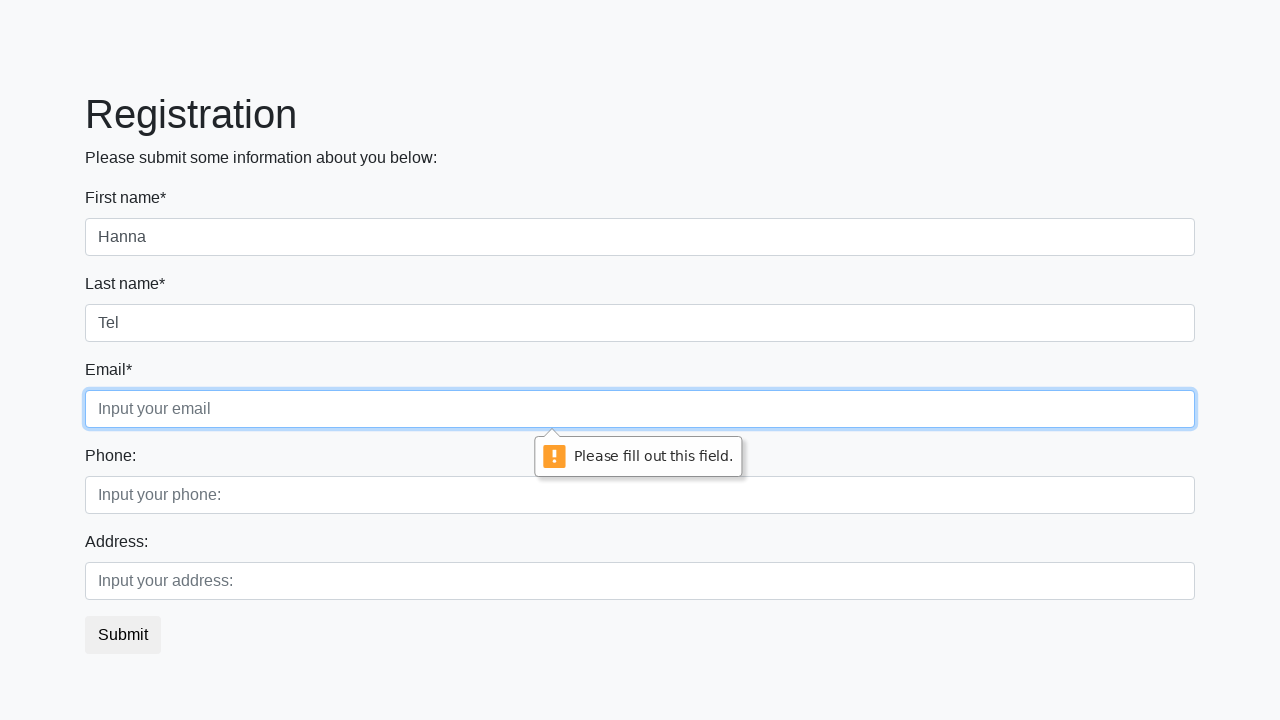

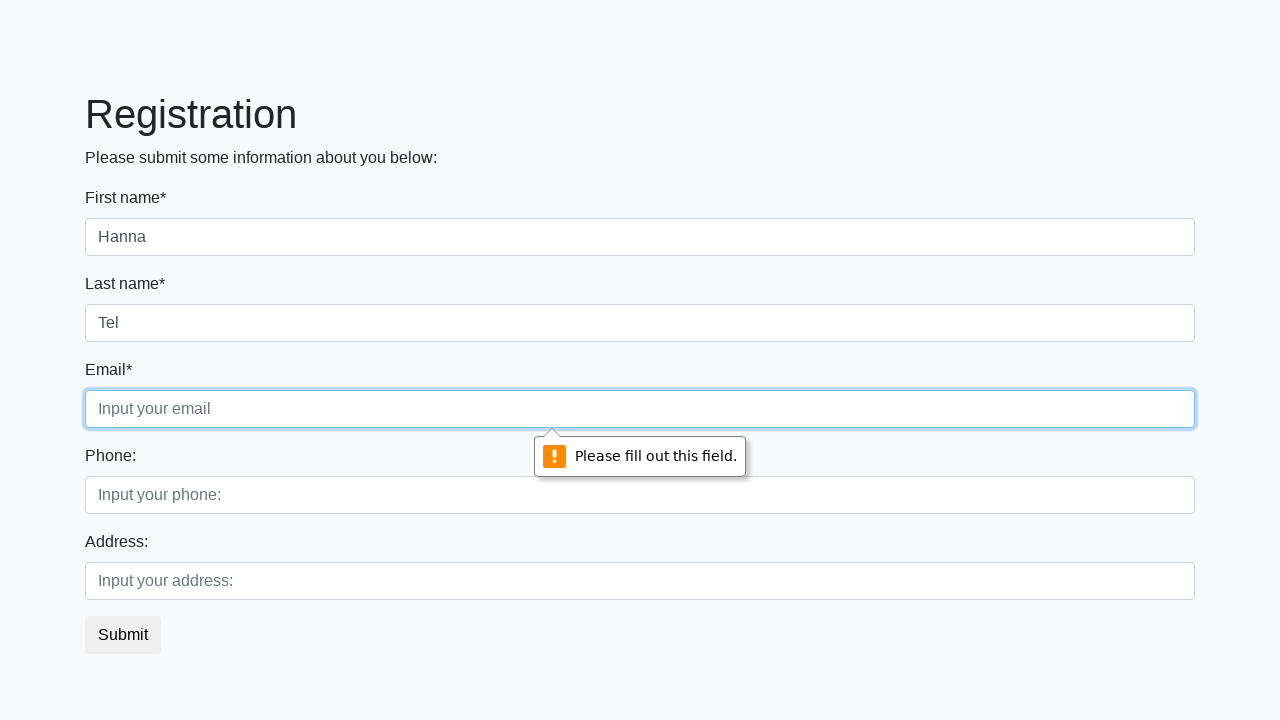